Tests navigation to Diamond Rings category via hover menu and applies price sorting (high to low) on the product listing page

Starting URL: https://www.bluestone.com/

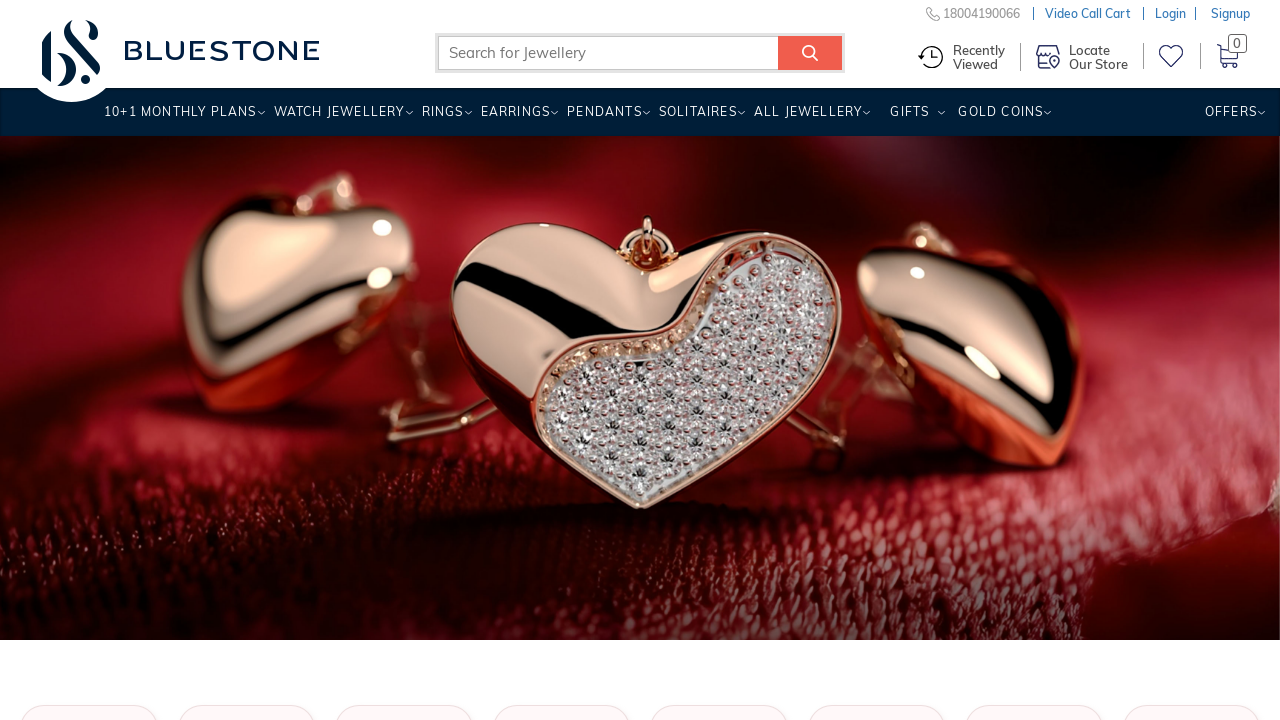

Hovered over Rings menu item at (442, 119) on xpath=//a[text()='Rings ']
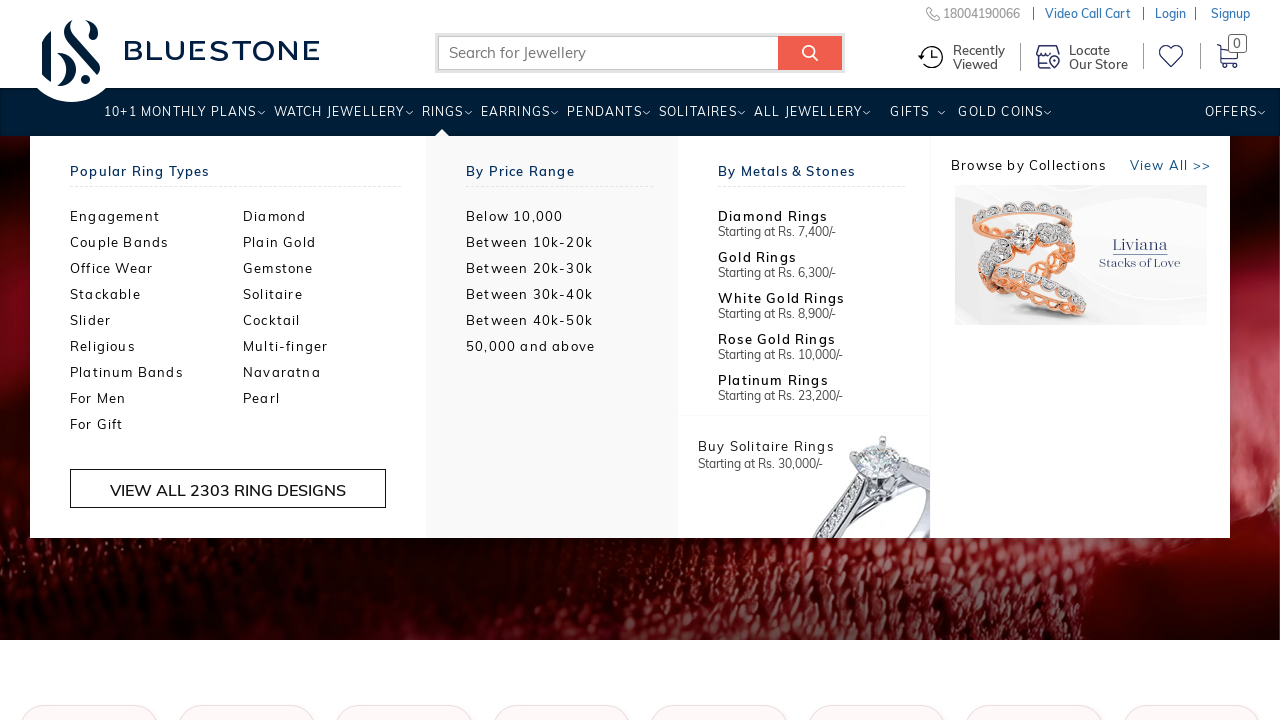

Clicked on Diamond Rings submenu option at (236, 711) on xpath=//a[text()='Diamond Rings']
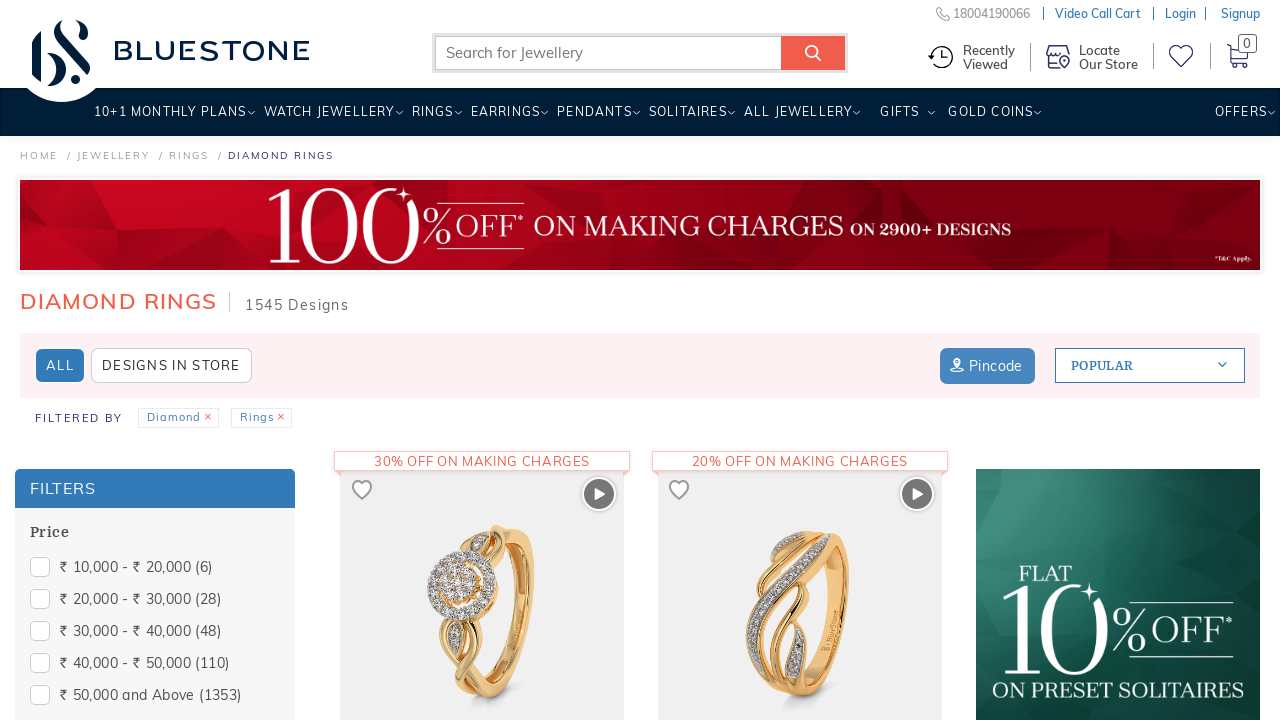

Product grid loaded on Diamond Rings page
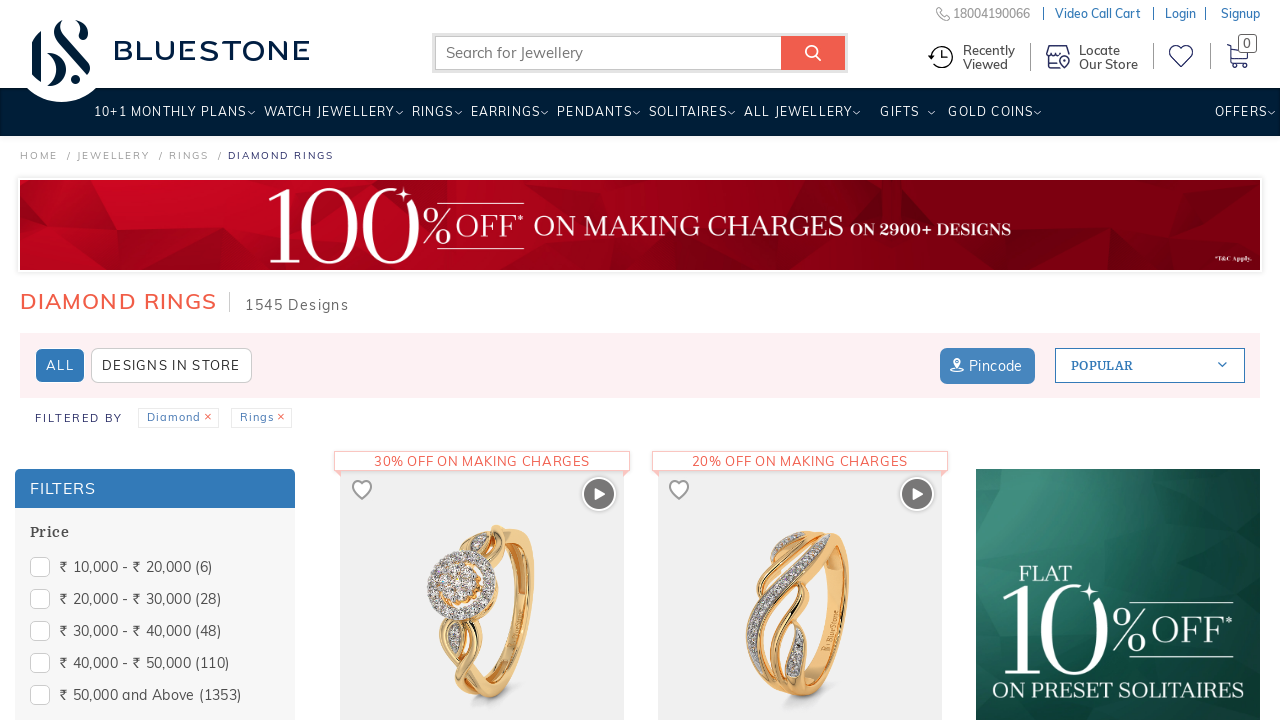

Hovered over sort by section at (1150, 366) on section.block.sort-by.pull-right
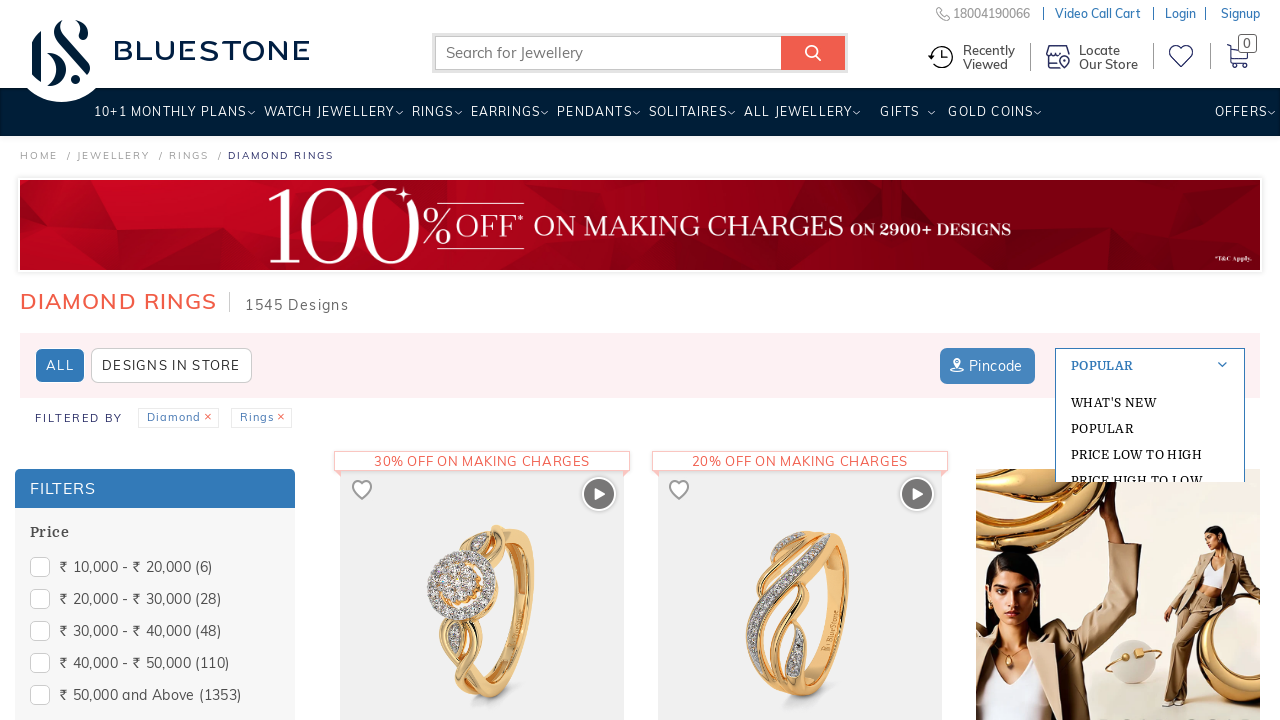

Clicked on Price High to Low sorting option at (1150, 480) on xpath=//div[@id='view-sort-by']//a[text()='Price High to Low ']
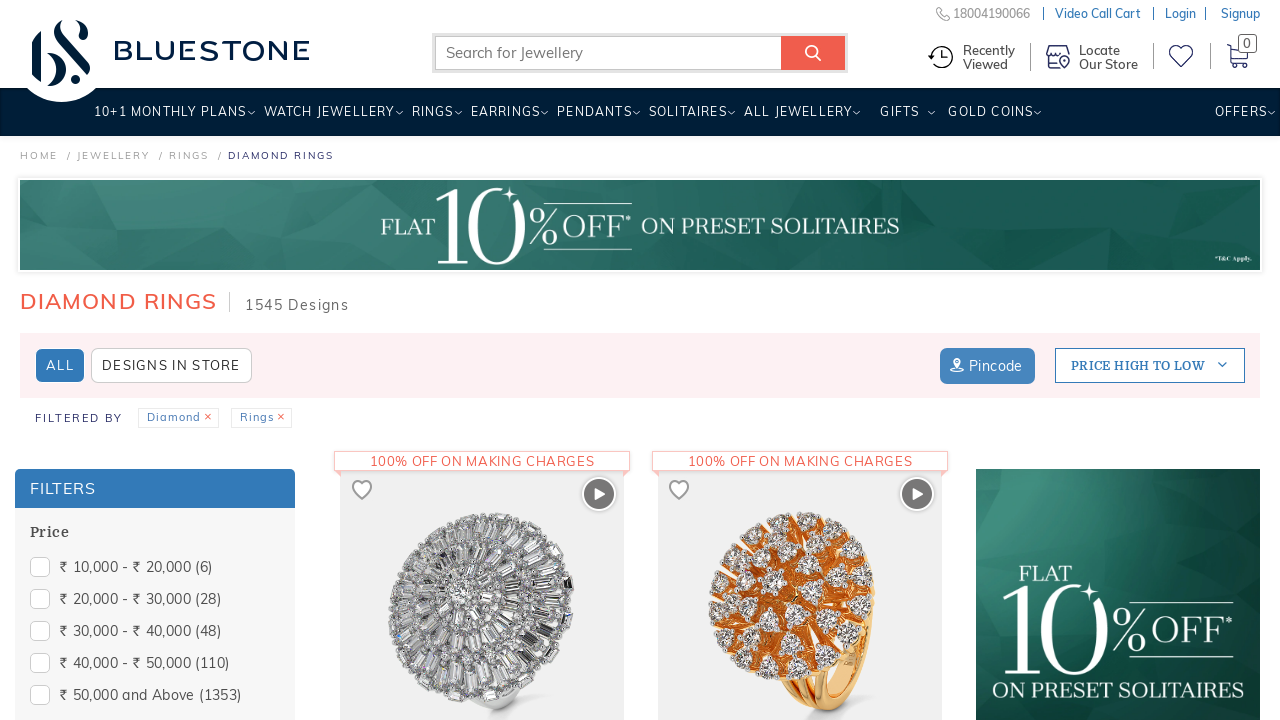

Sorted product results loaded (Price High to Low)
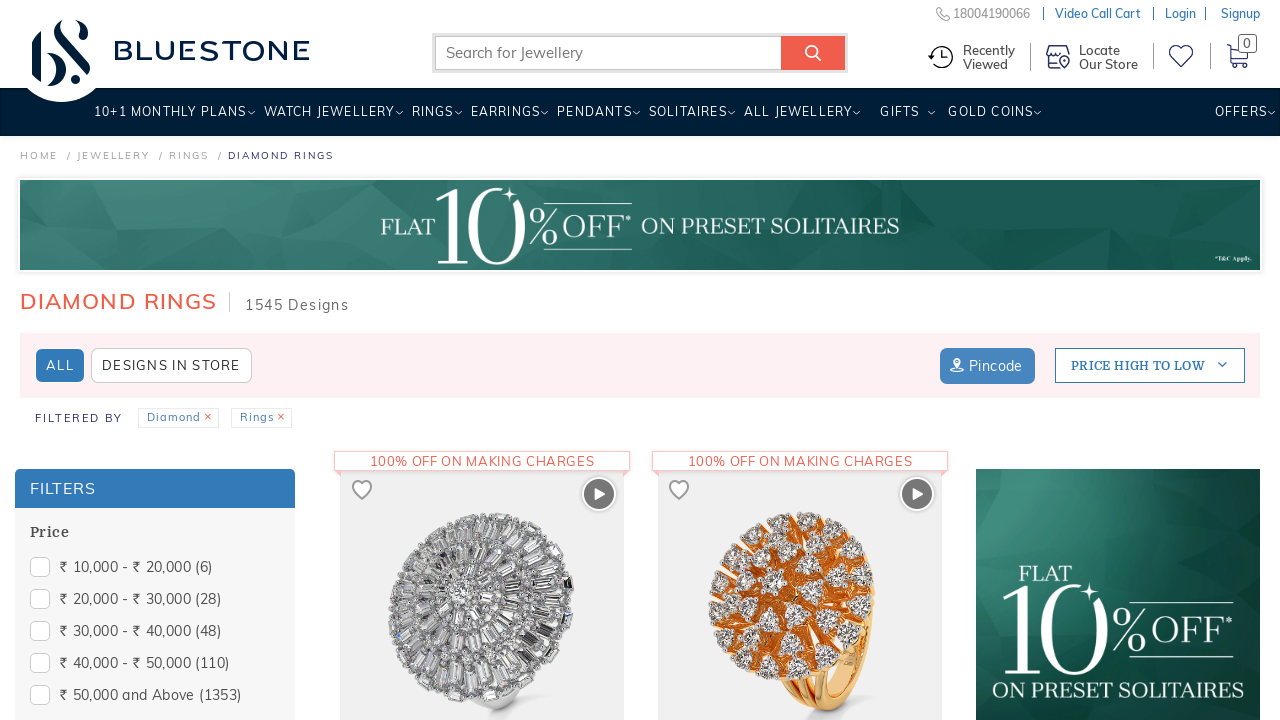

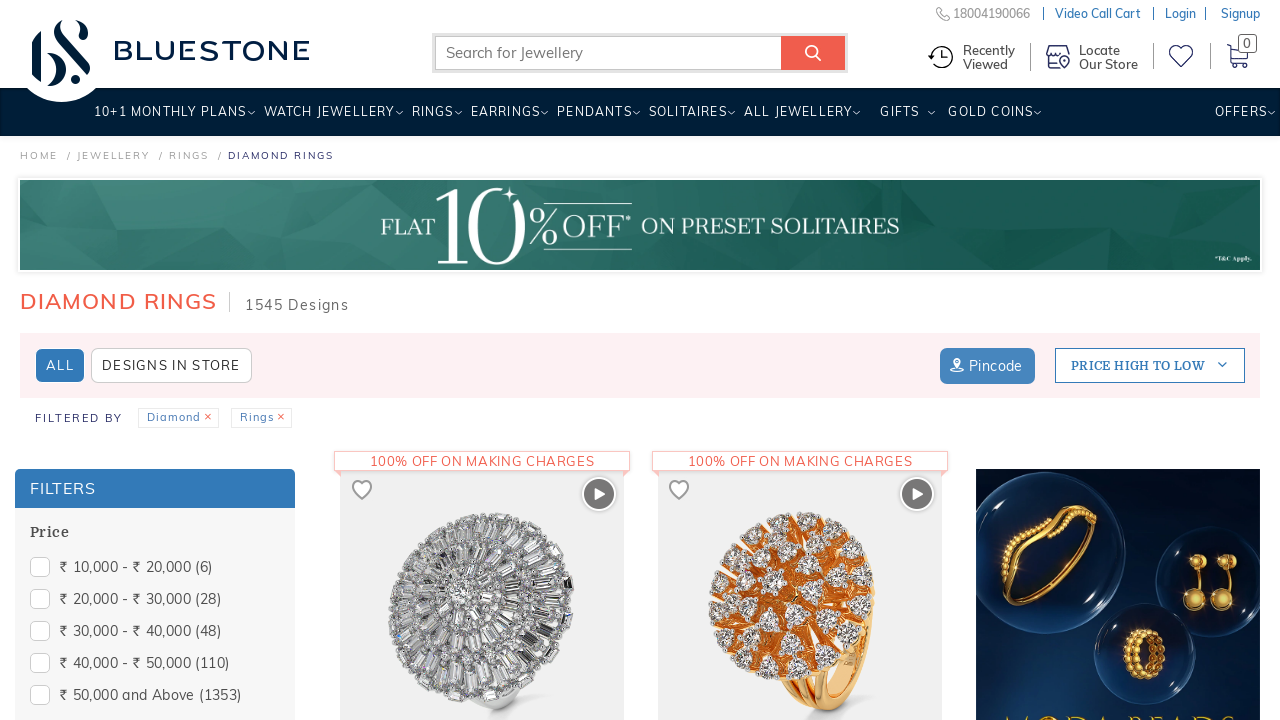